Tests that clicking the Due column header twice sorts the table values in descending order by verifying the due amounts are sorted from highest to lowest.

Starting URL: http://the-internet.herokuapp.com/tables

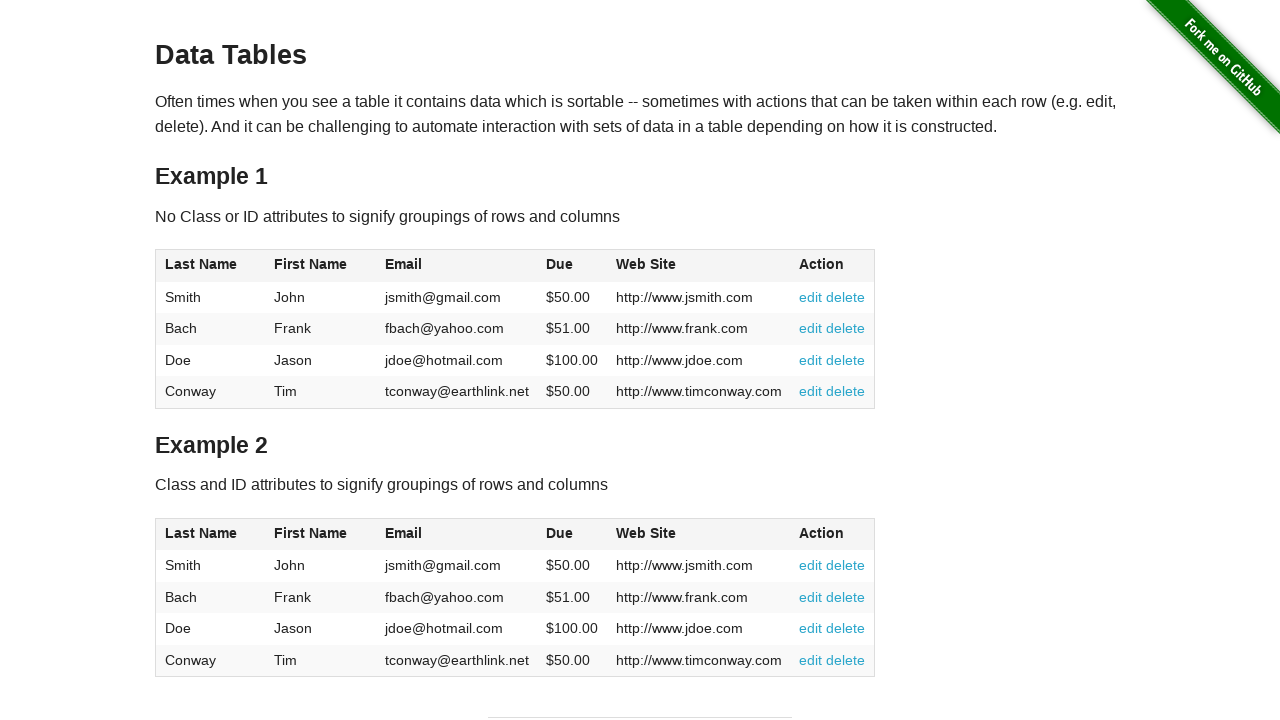

Clicked Due column header first time for ascending sort at (572, 266) on #table1 thead tr th:nth-of-type(4)
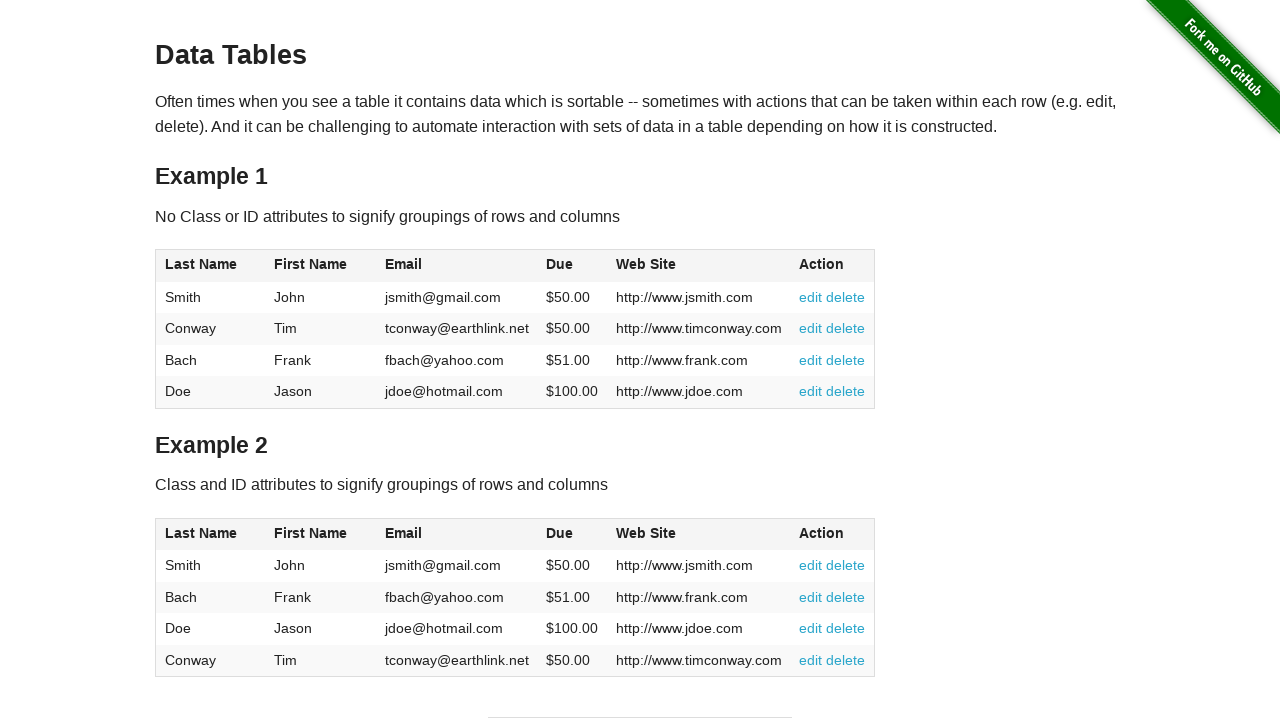

Clicked Due column header second time for descending sort at (572, 266) on #table1 thead tr th:nth-of-type(4)
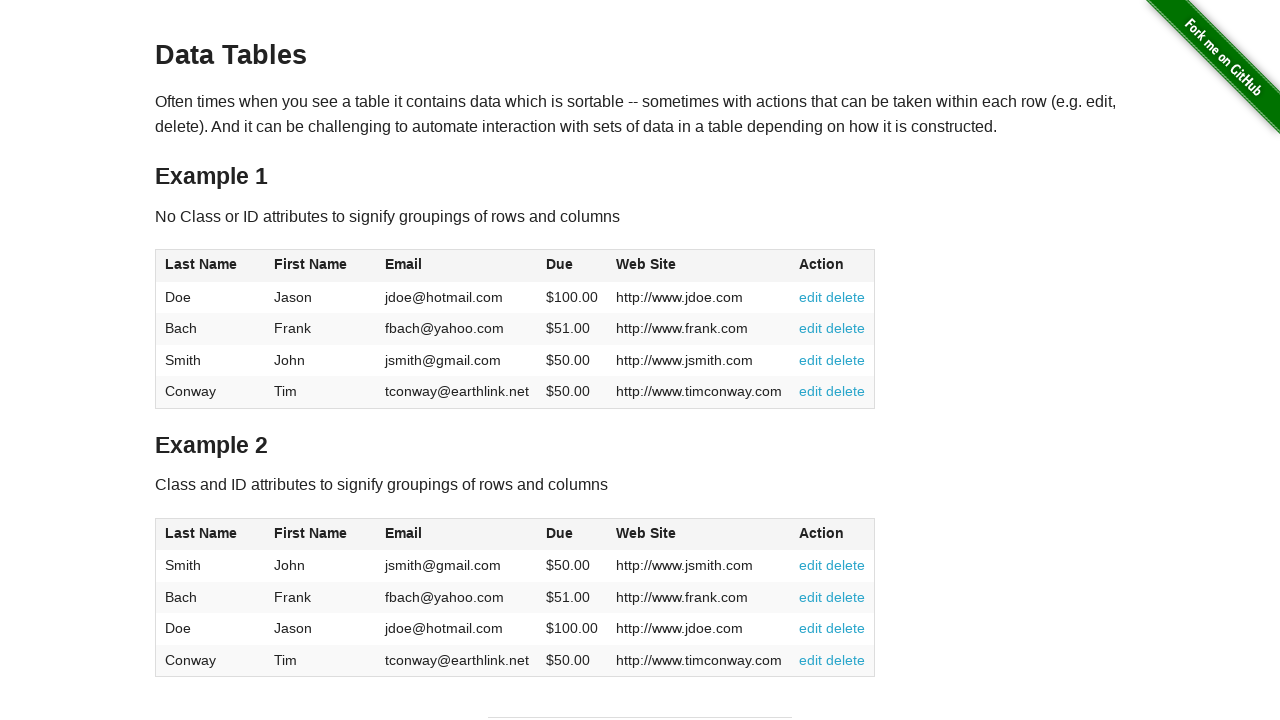

Table Due column values loaded after descending sort
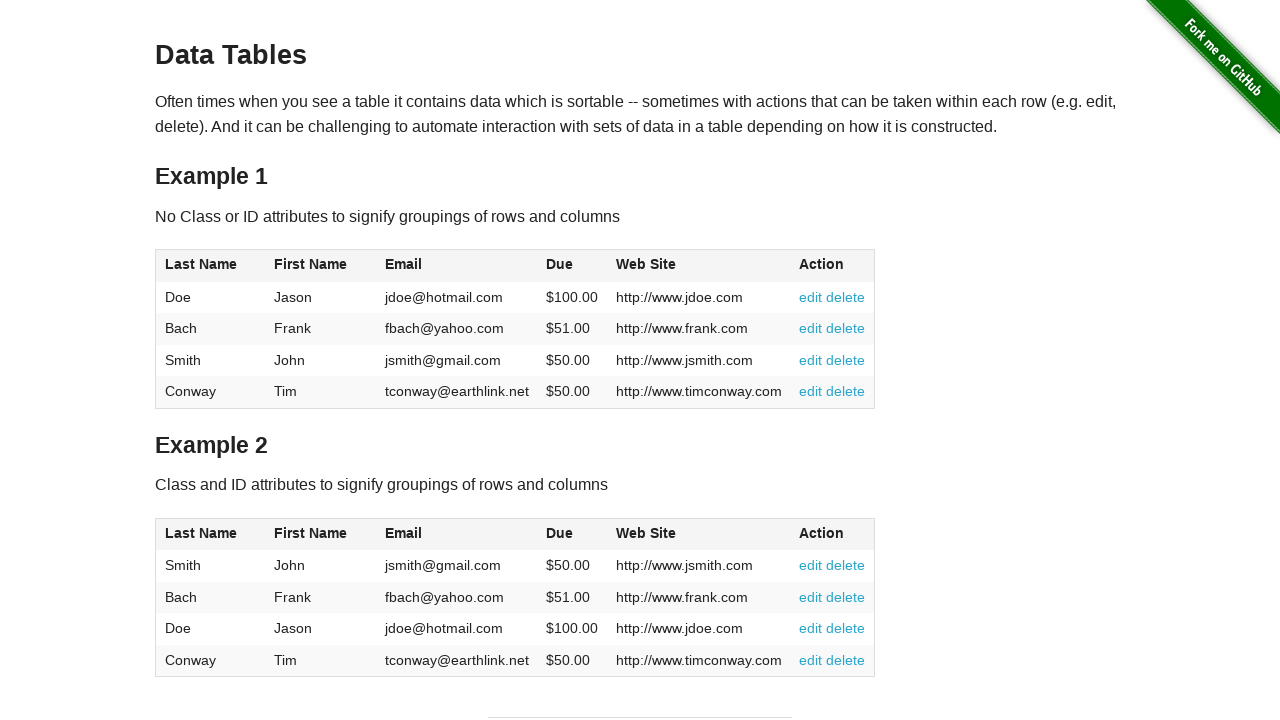

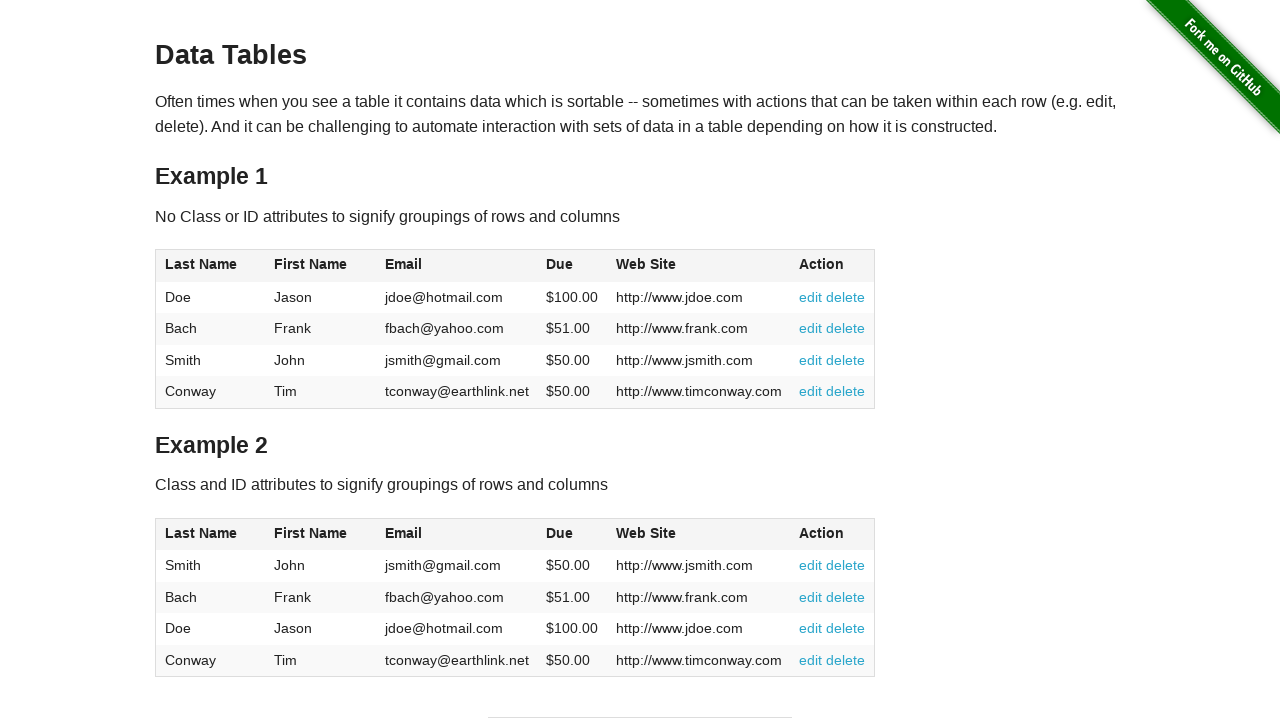